Navigates to a demo login page and clicks the first link element found on the page

Starting URL: https://demo.actitime.com/login.do

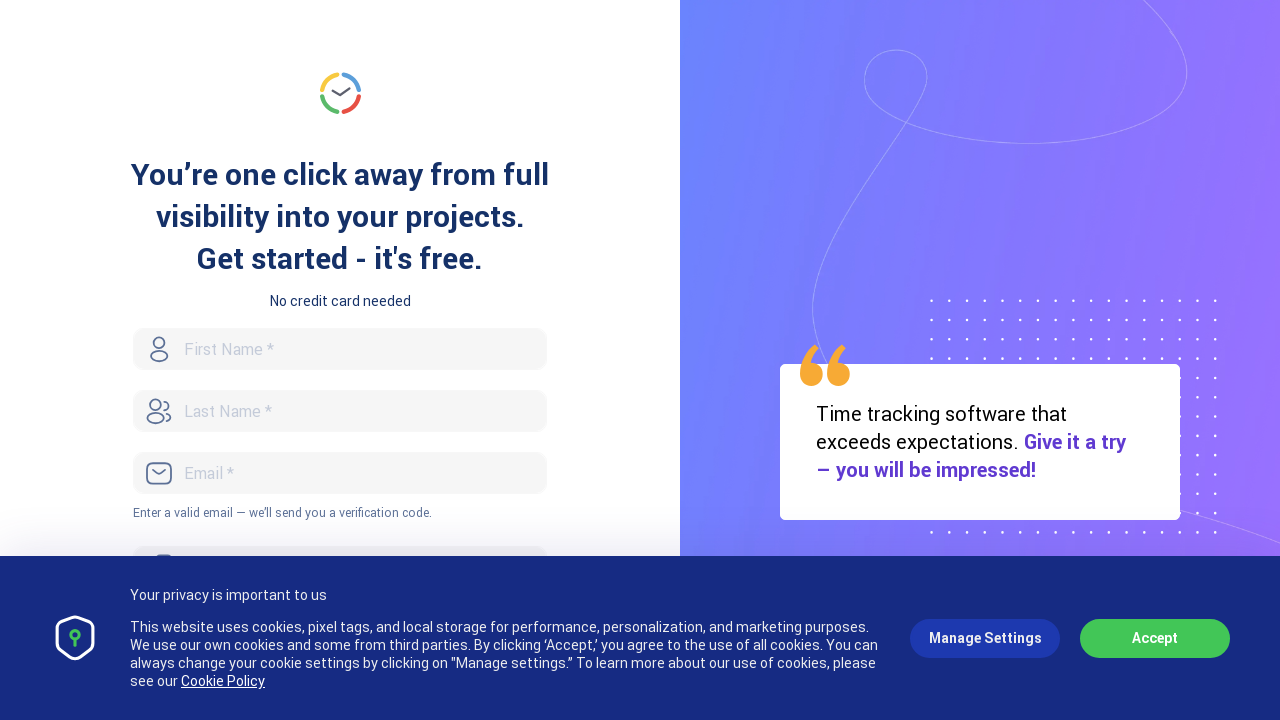

Navigated to demo login page at https://demo.actitime.com/login.do
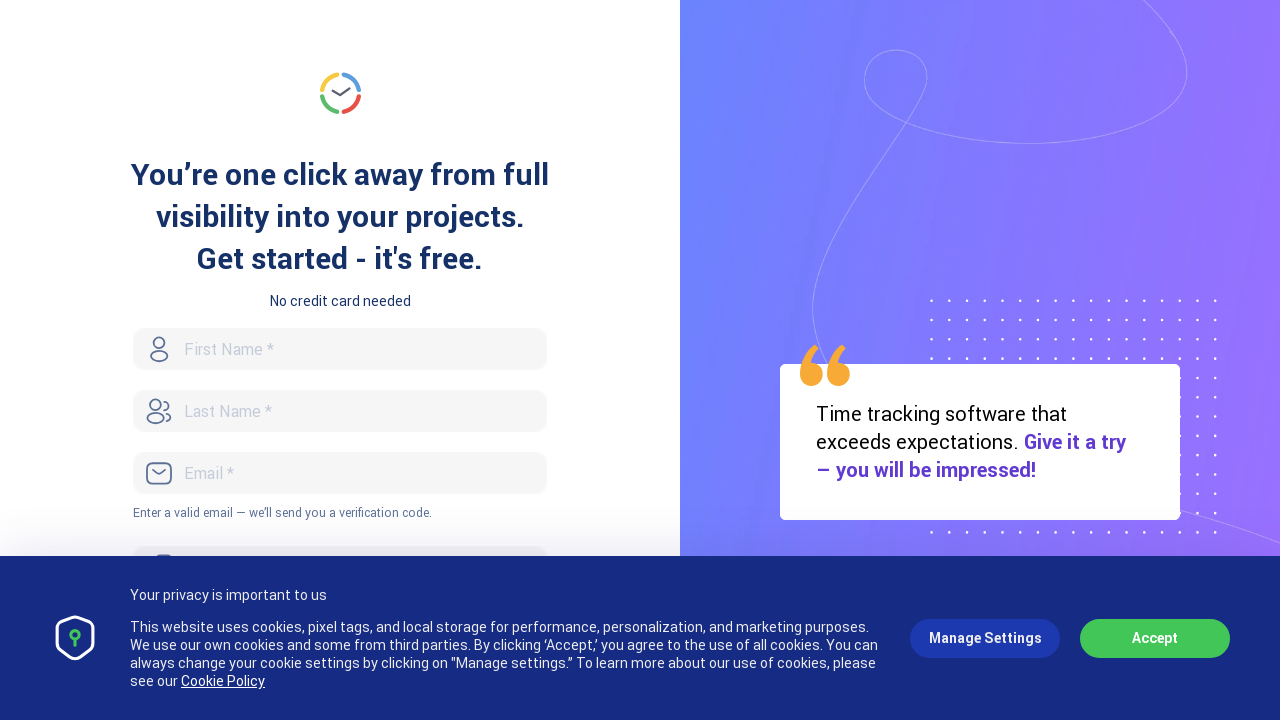

Clicked the first link element found on the page at (340, 93) on a
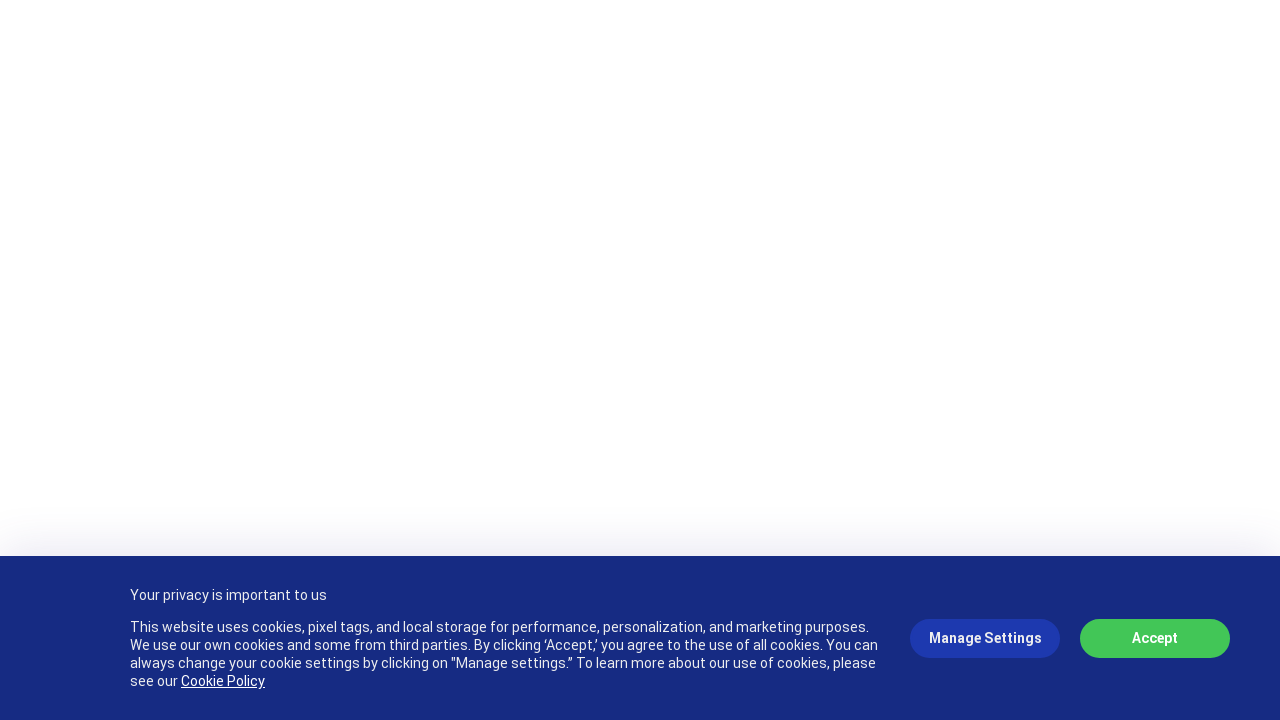

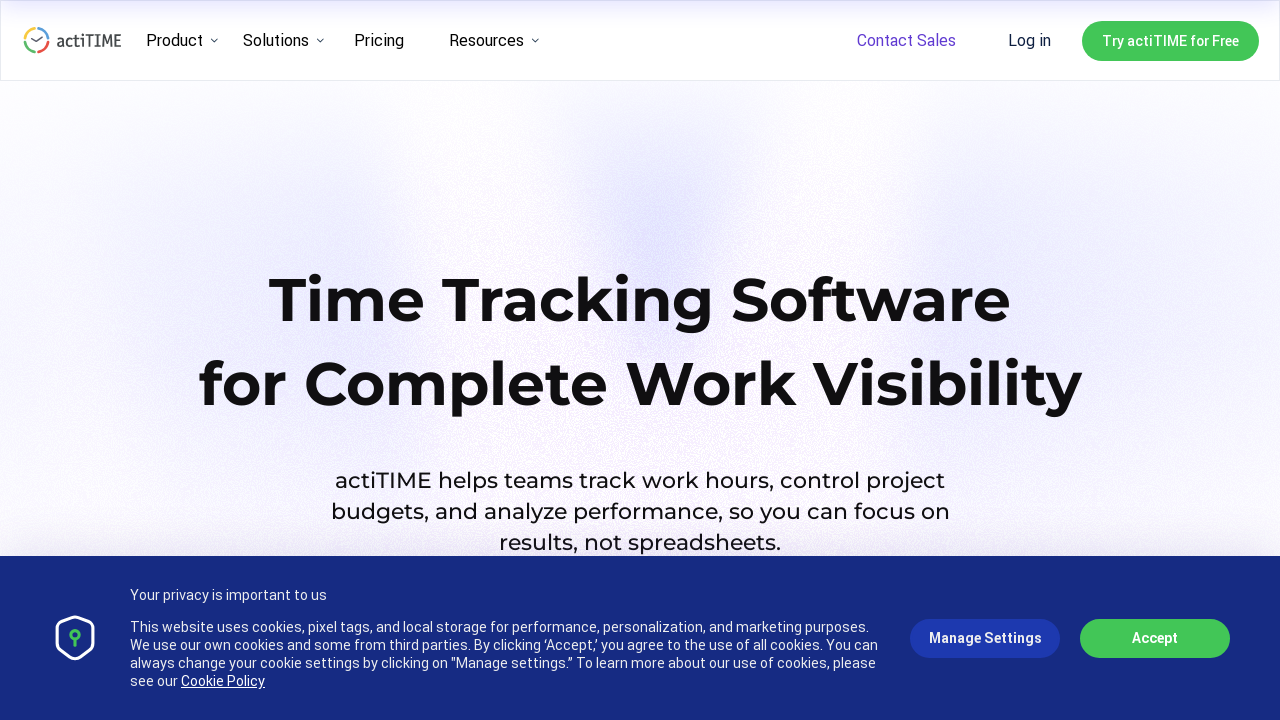